Navigates to Paytm website and performs mouse hover interactions over the Sign In button and Career link, including a right-click action

Starting URL: https://paytm.com/

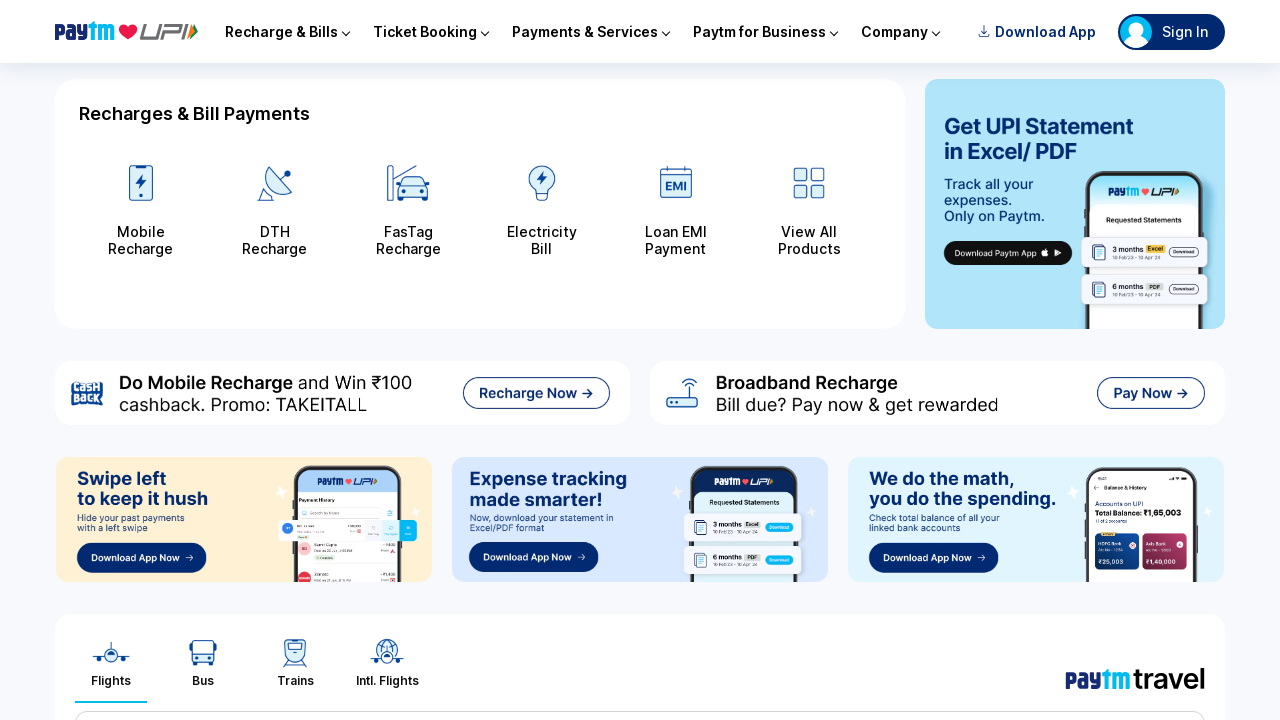

Navigated to Paytm website
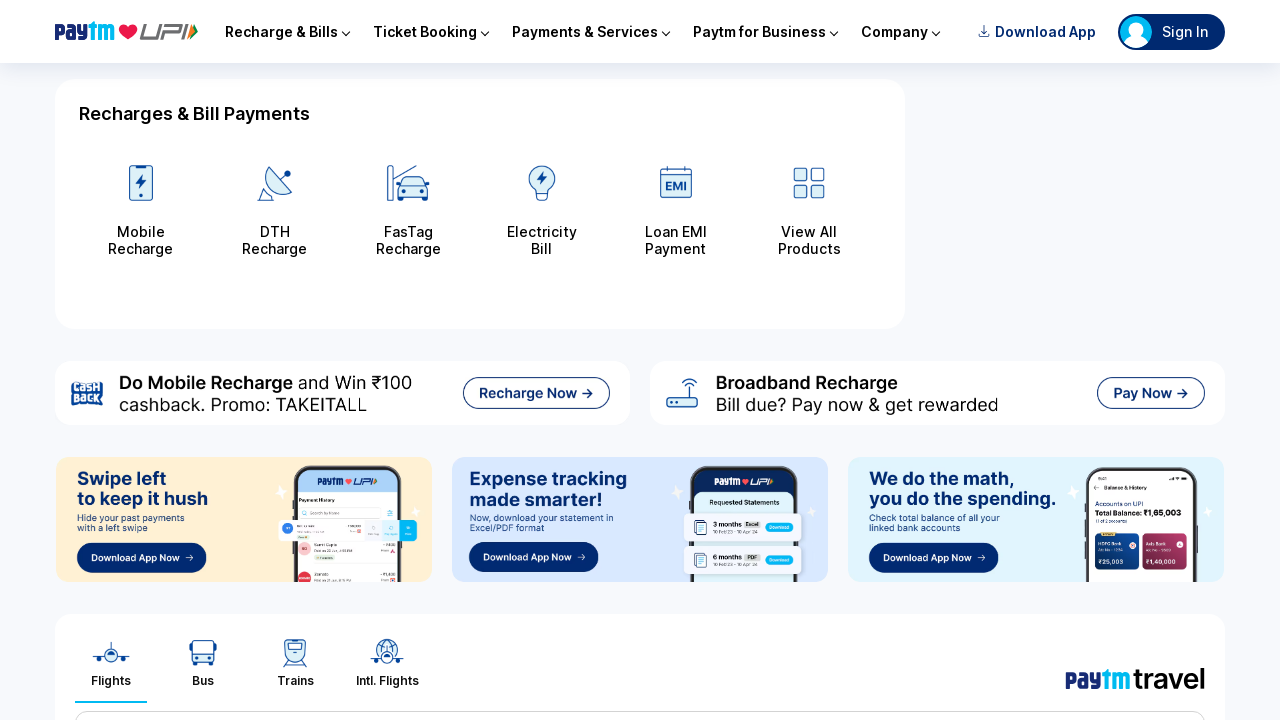

Hovered over Sign In button at (1185, 32) on xpath=//span[text()='Sign In']
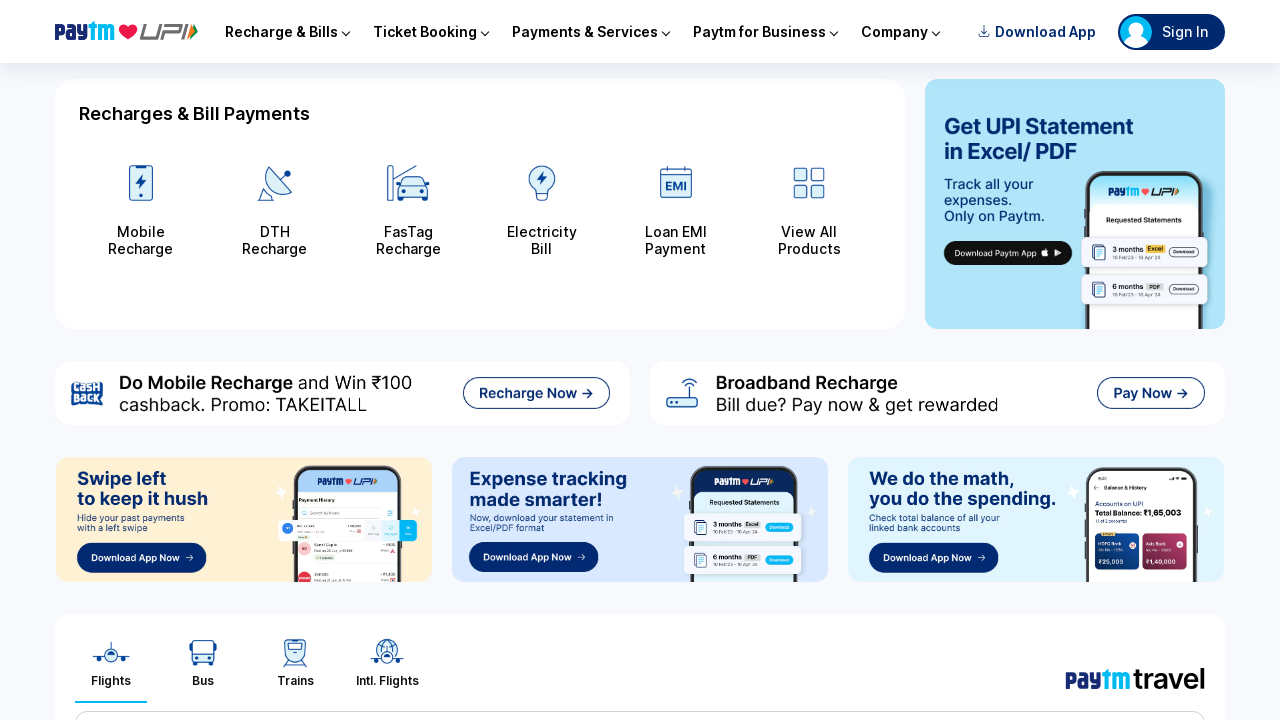

Moved mouse to Career link area at (1000, 11)
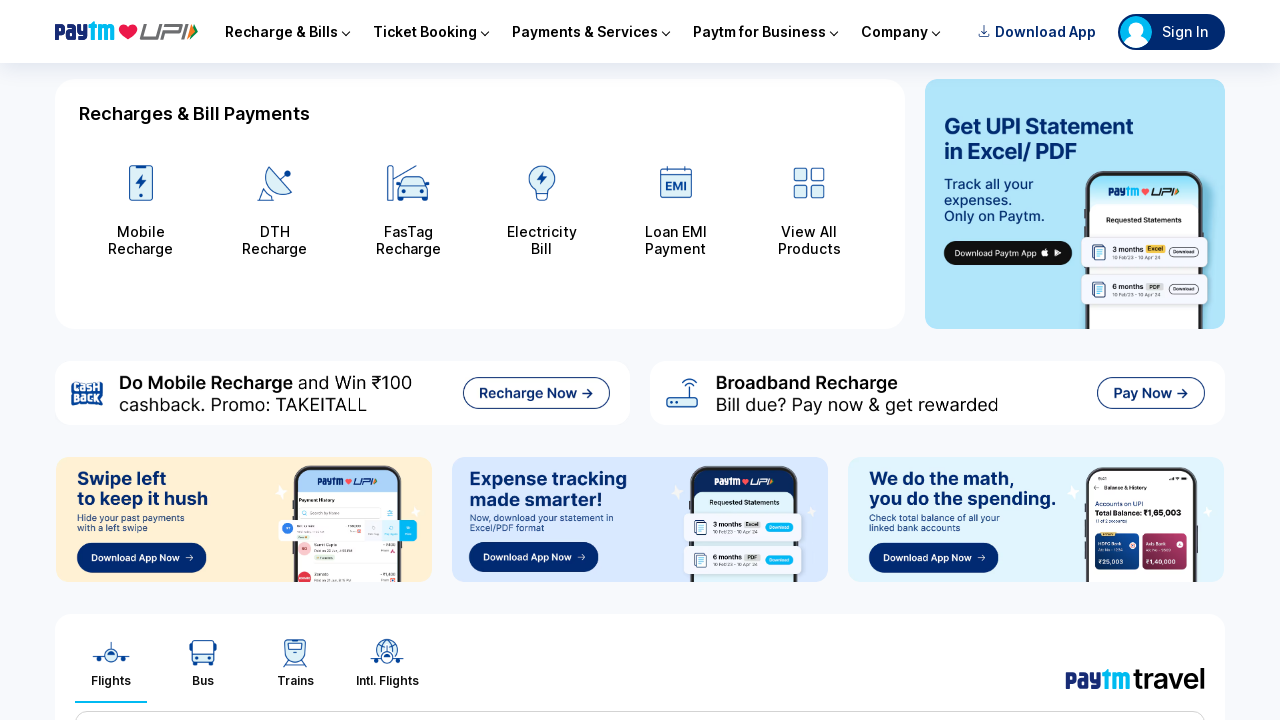

Right-clicked on Sign In button at (1185, 32) on xpath=//span[text()='Sign In']
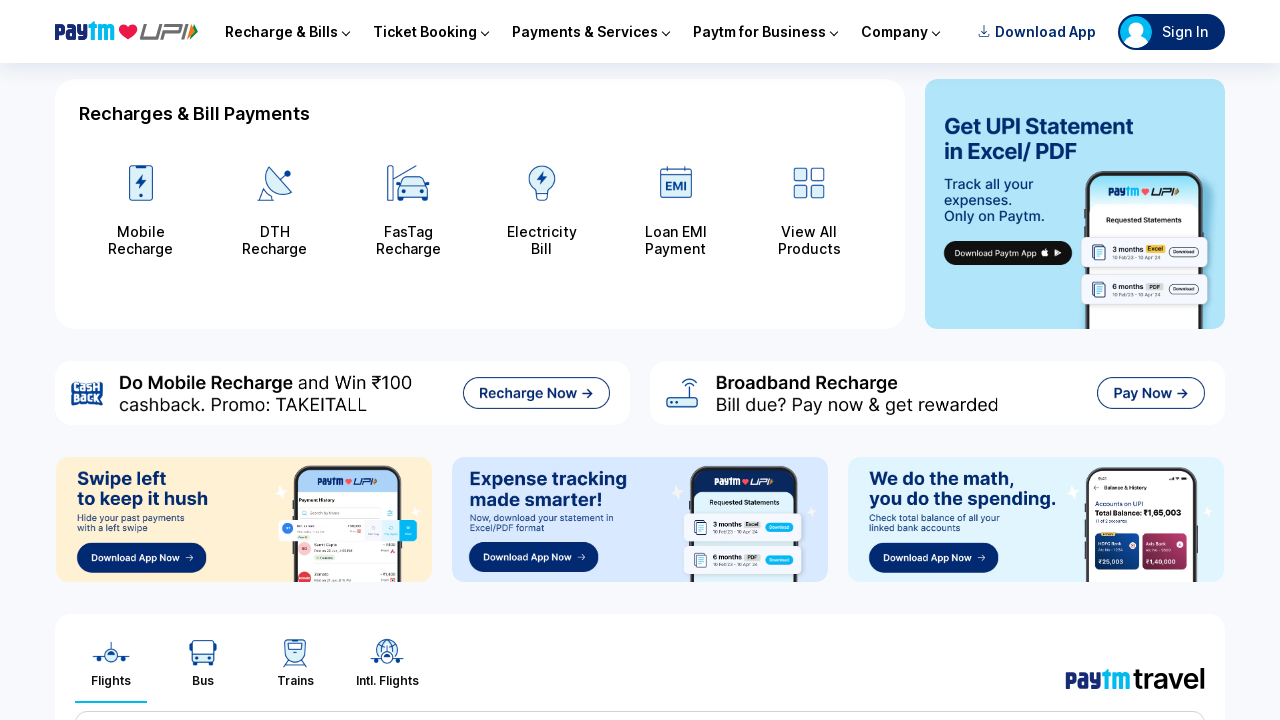

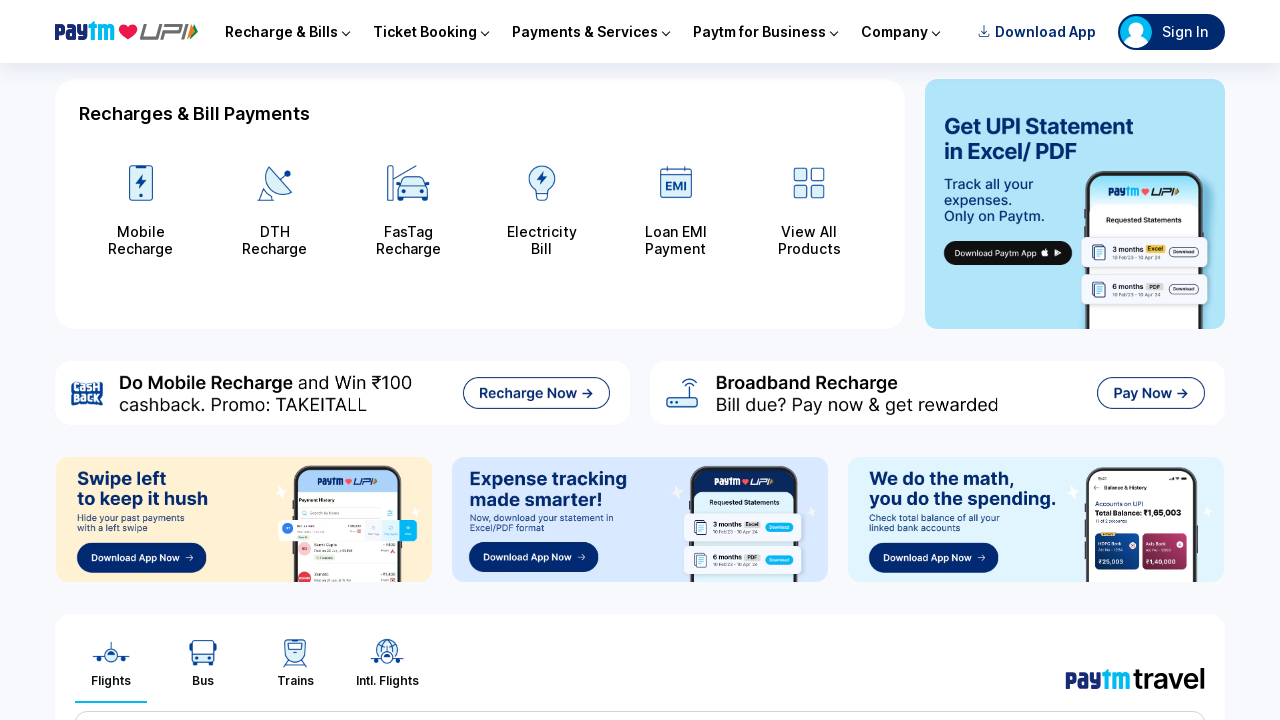